Tests dropdown selection functionality by selecting options using different methods (index, value, visible text) and verifying dropdown size

Starting URL: https://the-internet.herokuapp.com/dropdown

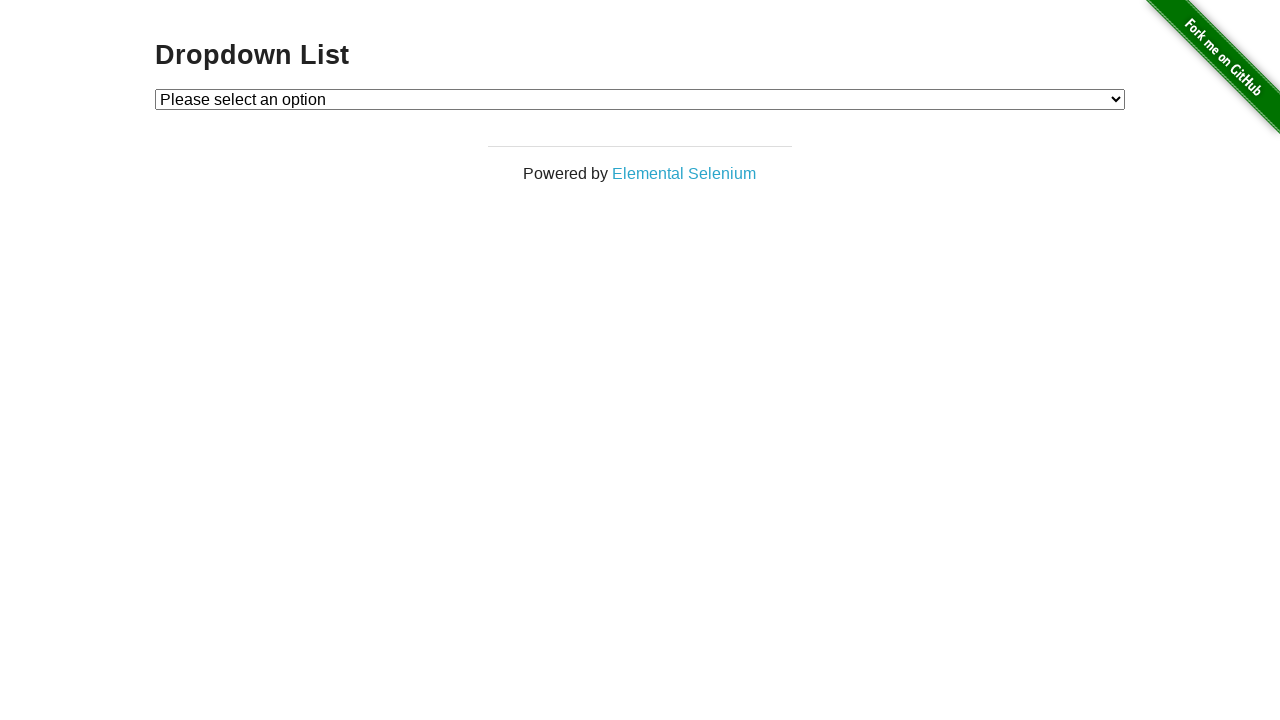

Located dropdown element with id 'dropdown'
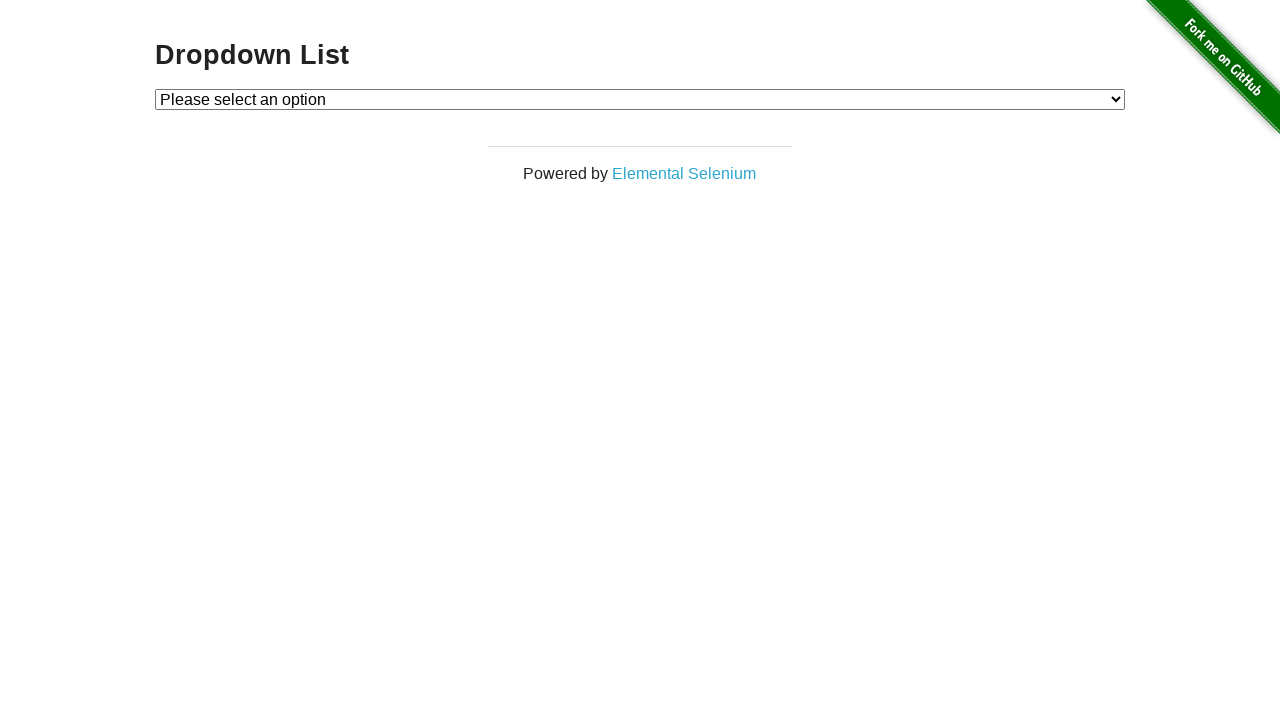

Selected Option 1 from dropdown using index 1 on select#dropdown
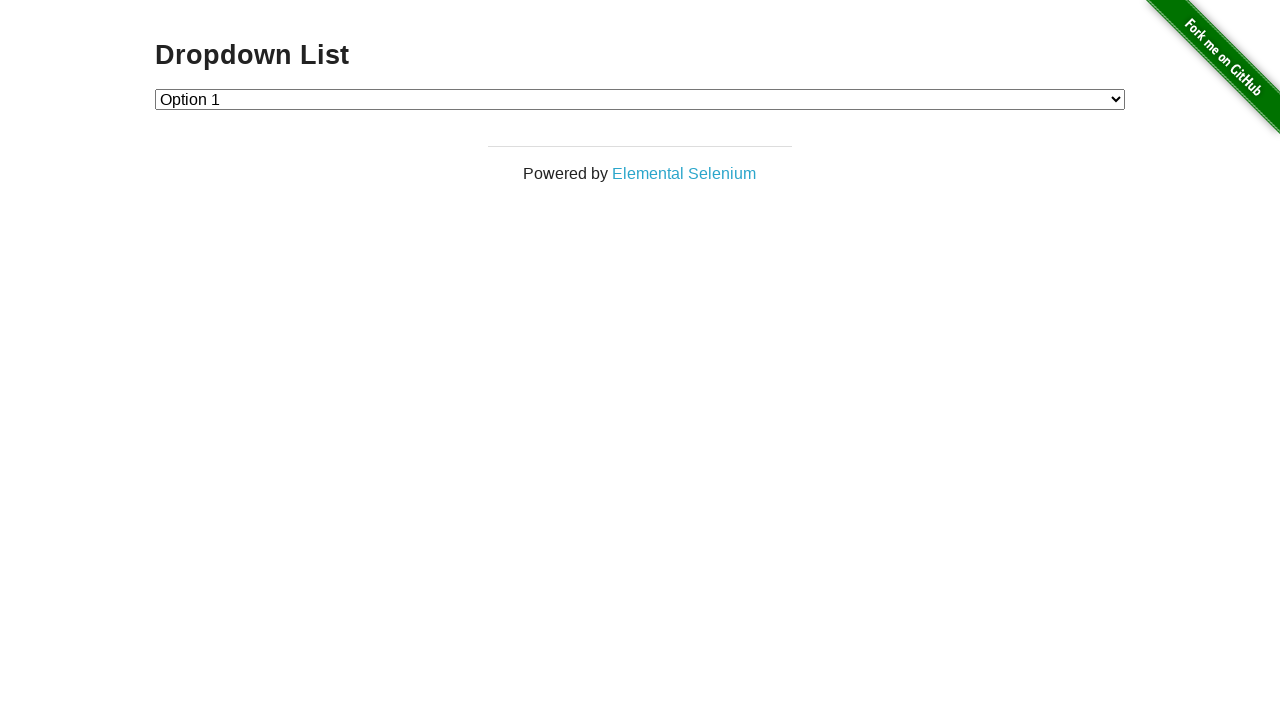

Selected Option 2 from dropdown using value '2' on select#dropdown
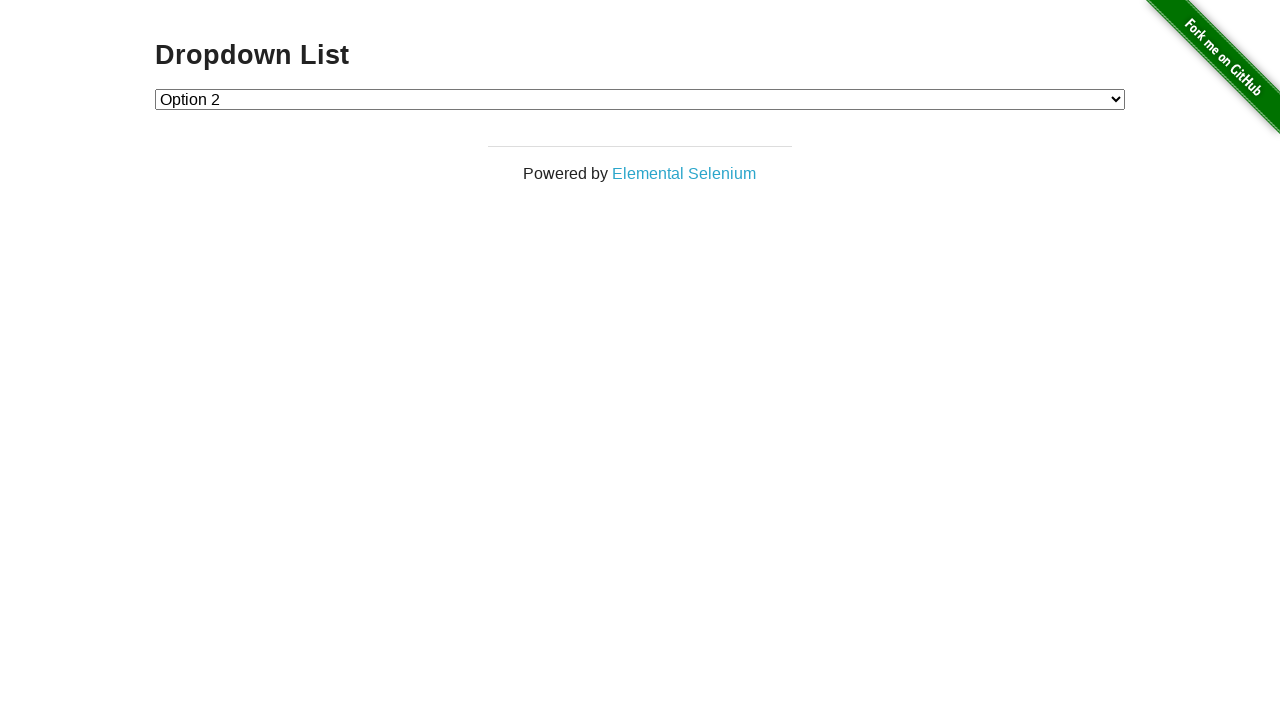

Selected Option 1 from dropdown using visible text label on select#dropdown
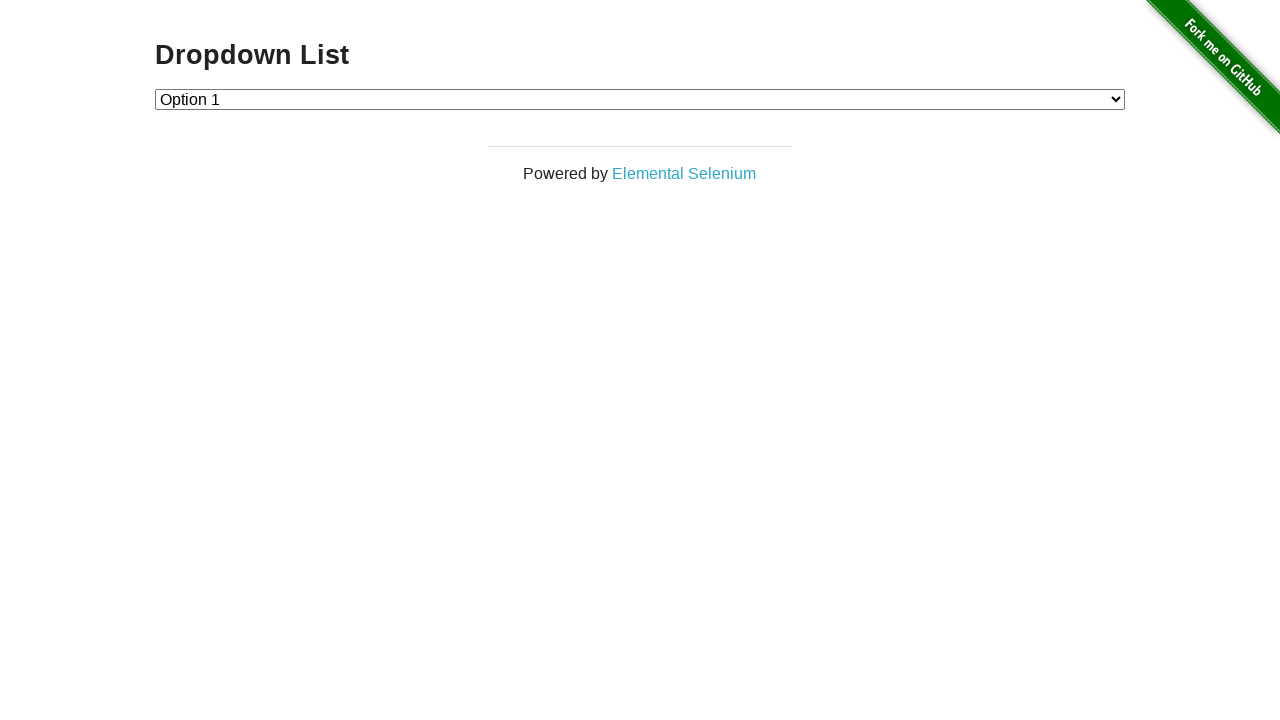

Retrieved all dropdown options
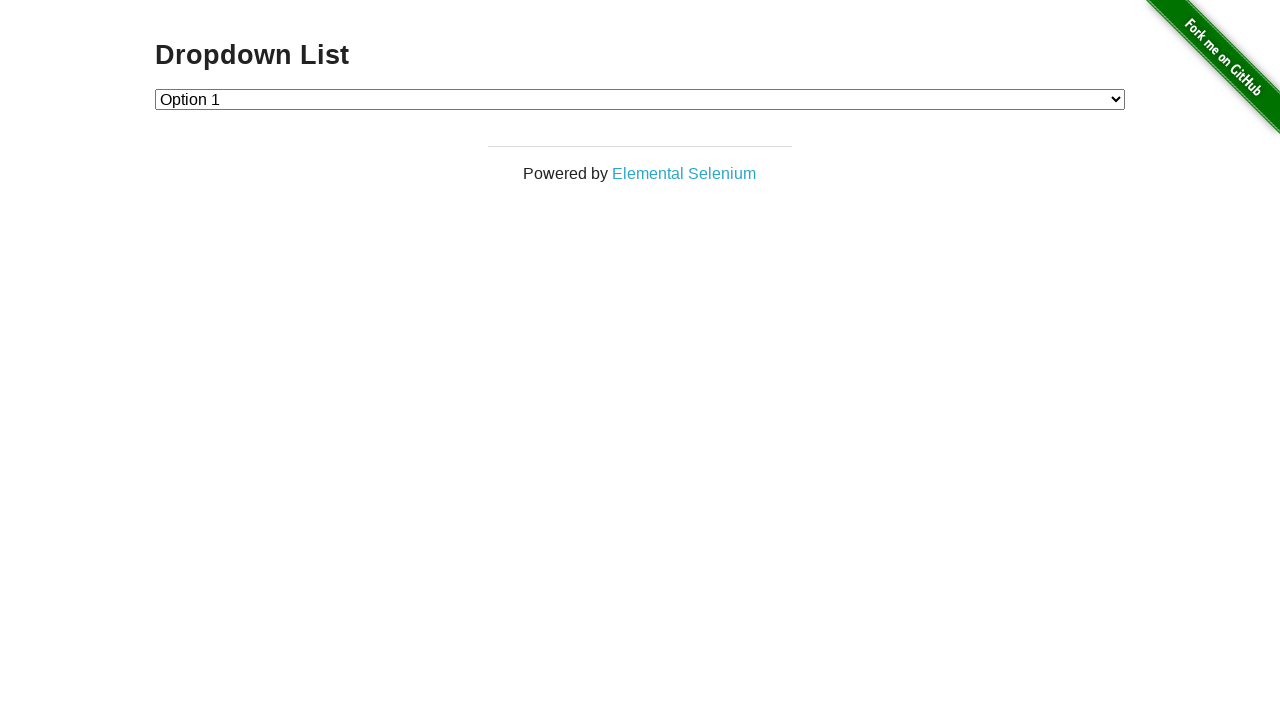

Verified dropdown size is 3 items (expected 4 including disabled option)
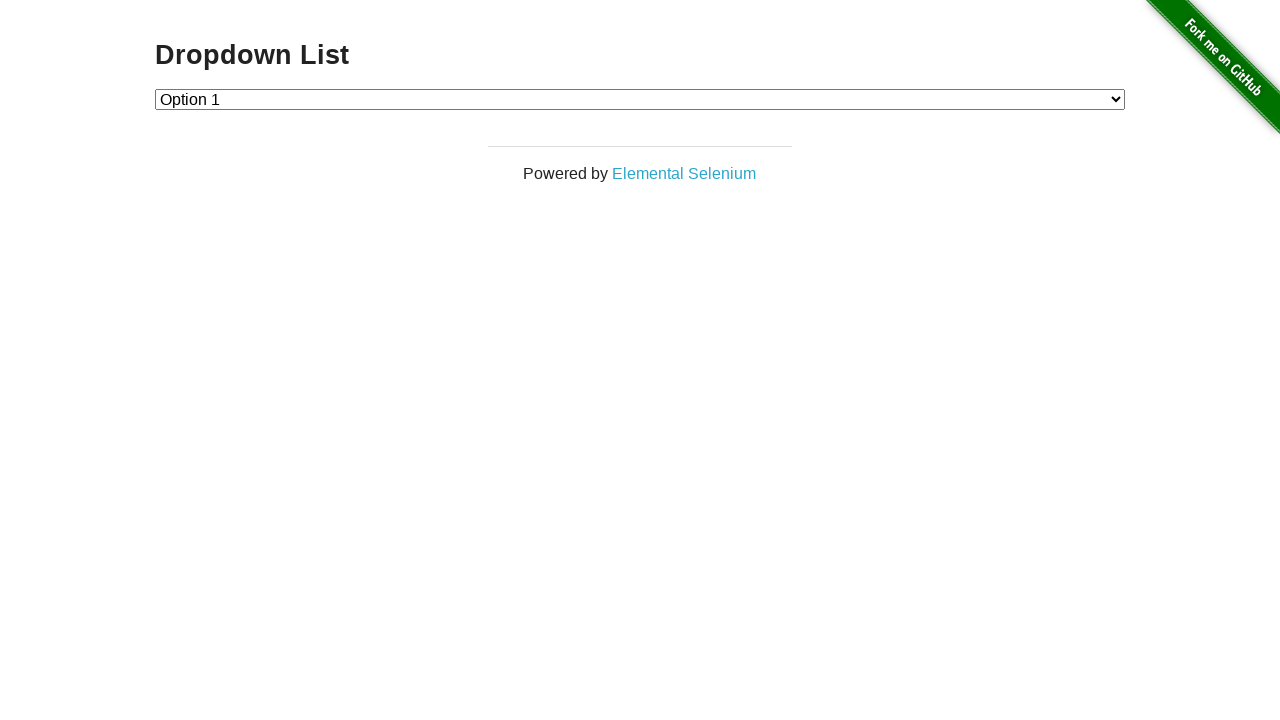

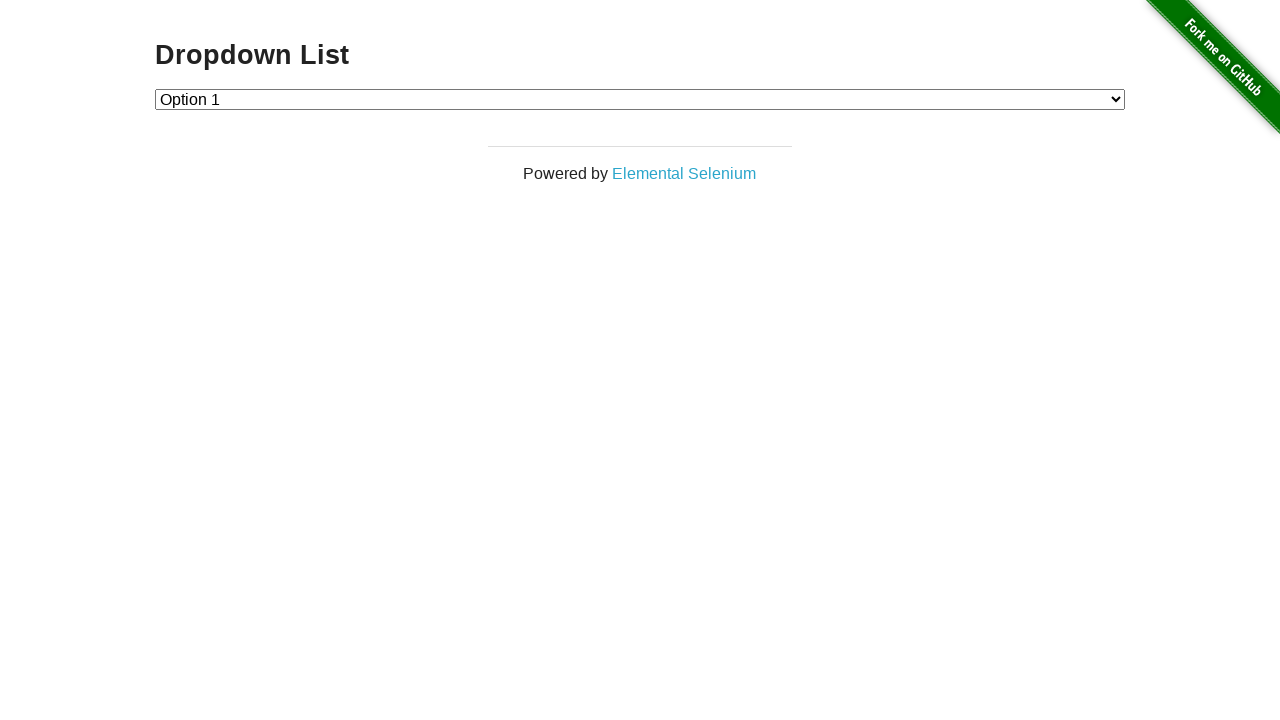